Tests window handling by clicking on Help link to open a new window, switching between windows, closing the child window, and reopening it

Starting URL: http://accounts.google.com/signup

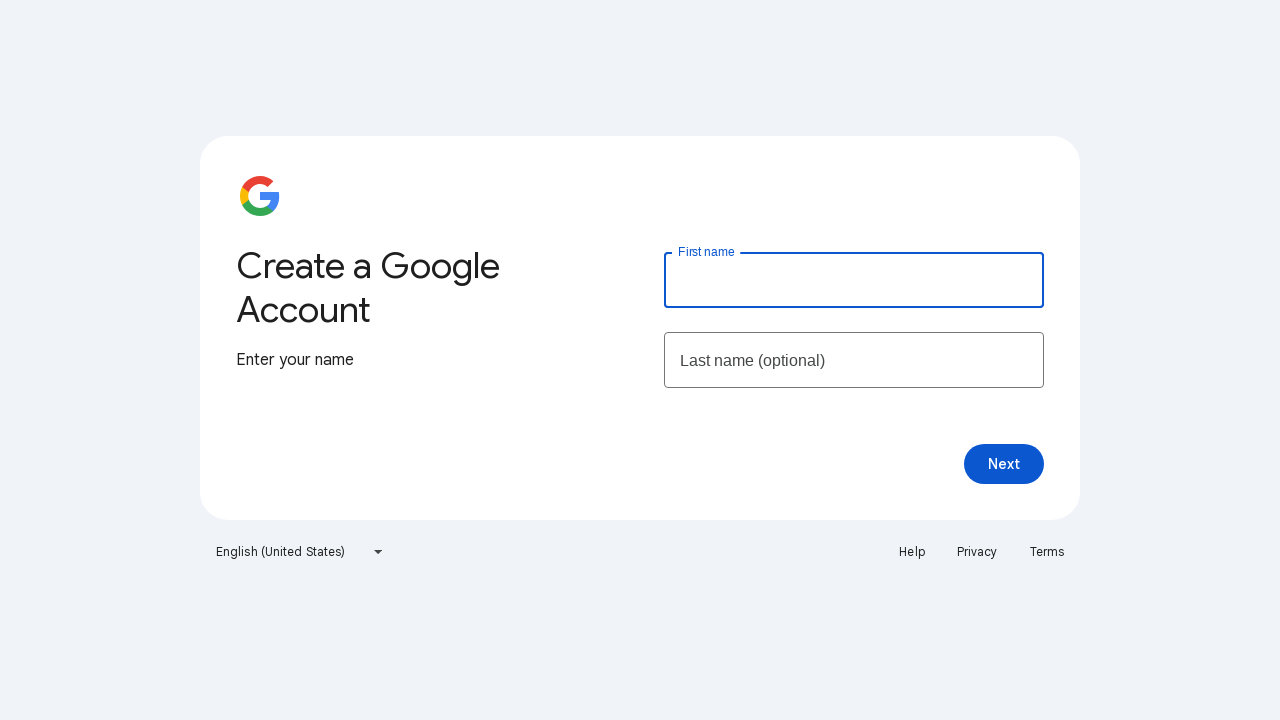

Clicked Help link to open new window at (912, 552) on text=Help
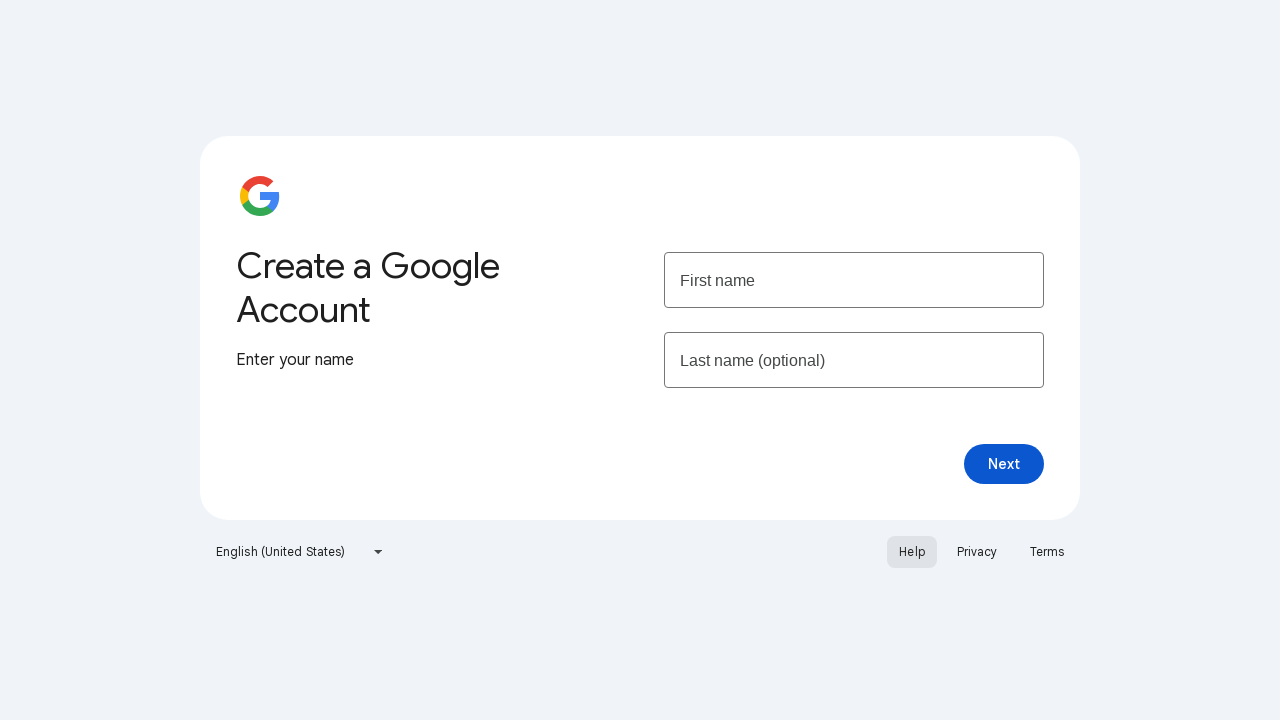

New window opened and captured
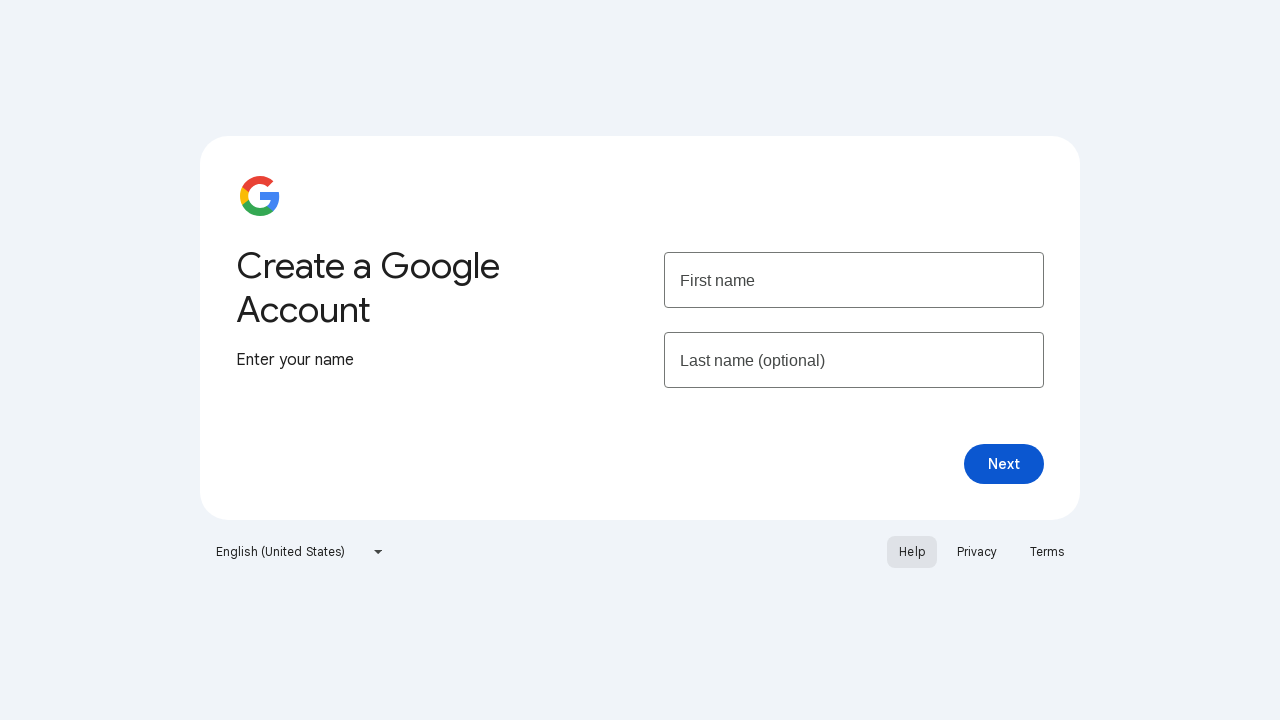

Closed the child window
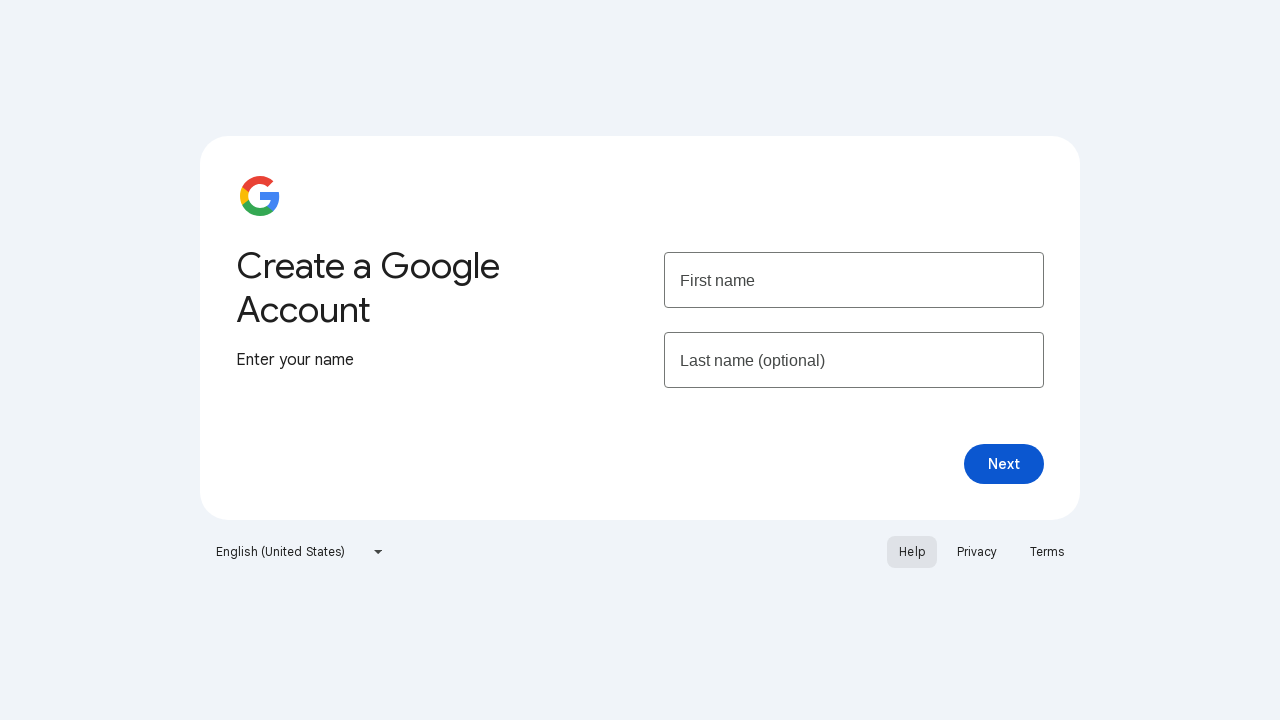

Clicked Help link again to reopen window at (912, 552) on text=Help
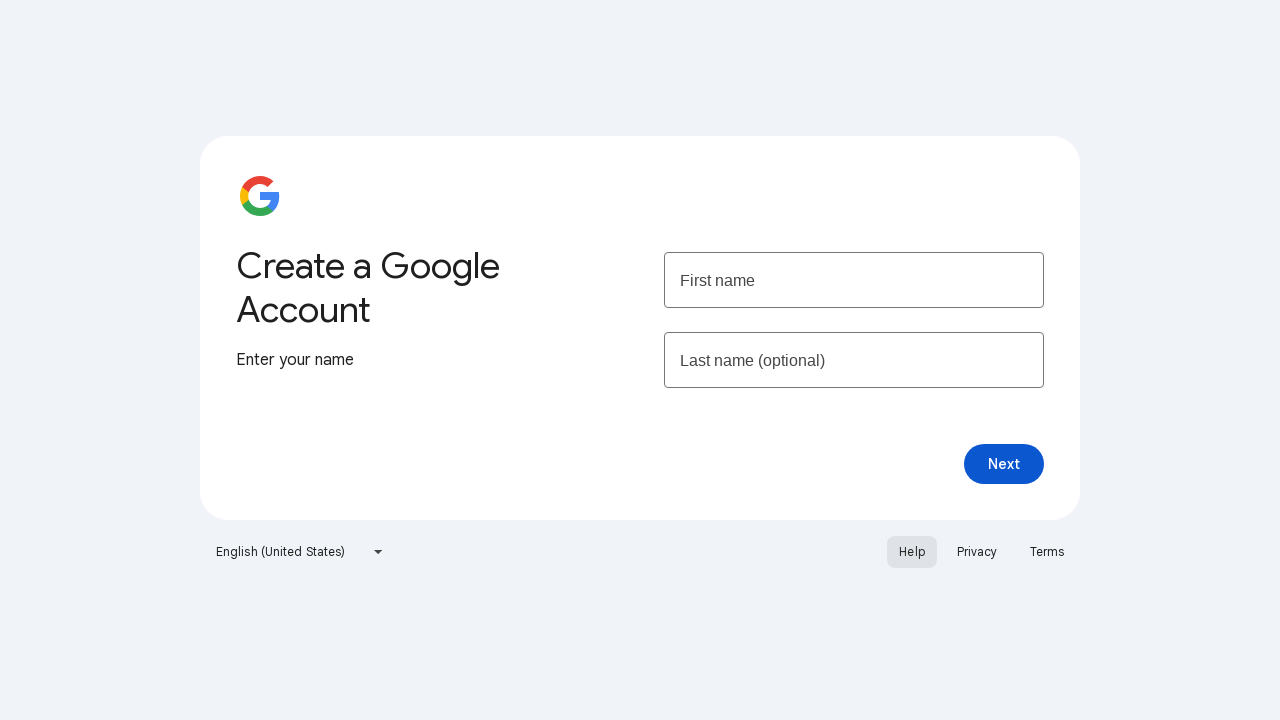

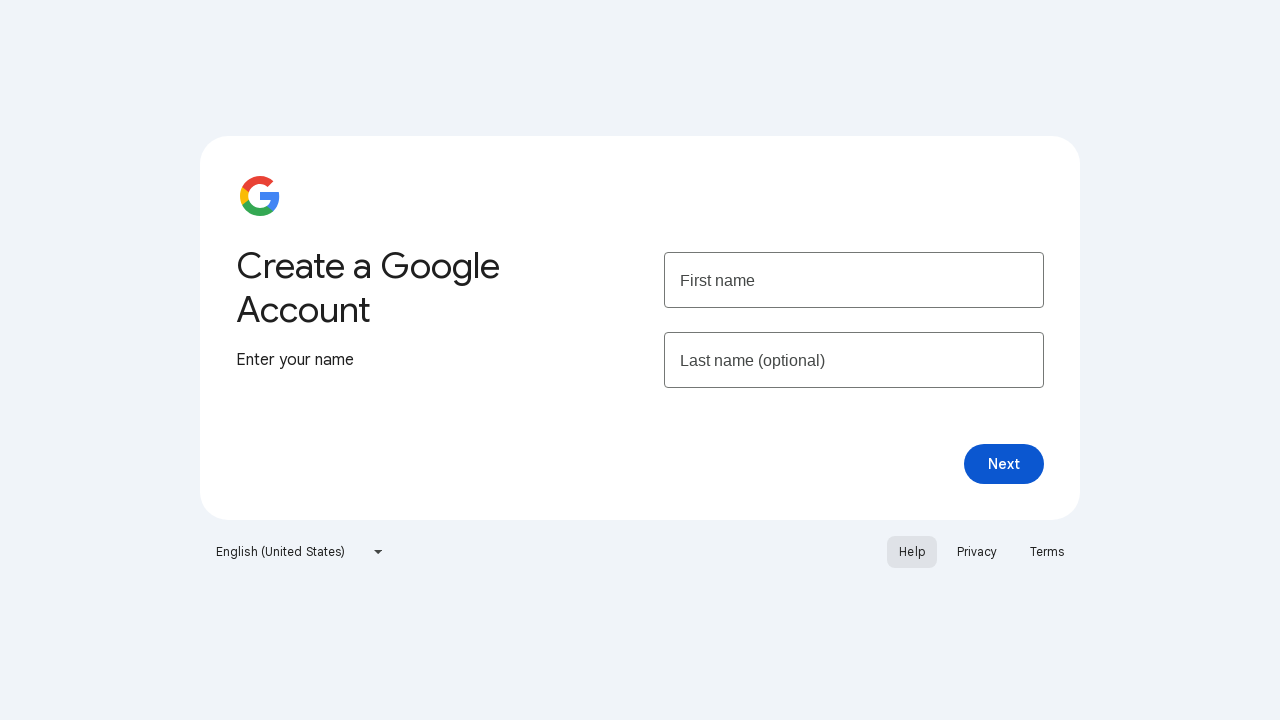